Tests setting custom field dimensions (10x10) and verifies the generated game board has the correct number of cells

Starting URL: https://ccfe6cfc.minesweeperblazor.pages.dev/gameSettings

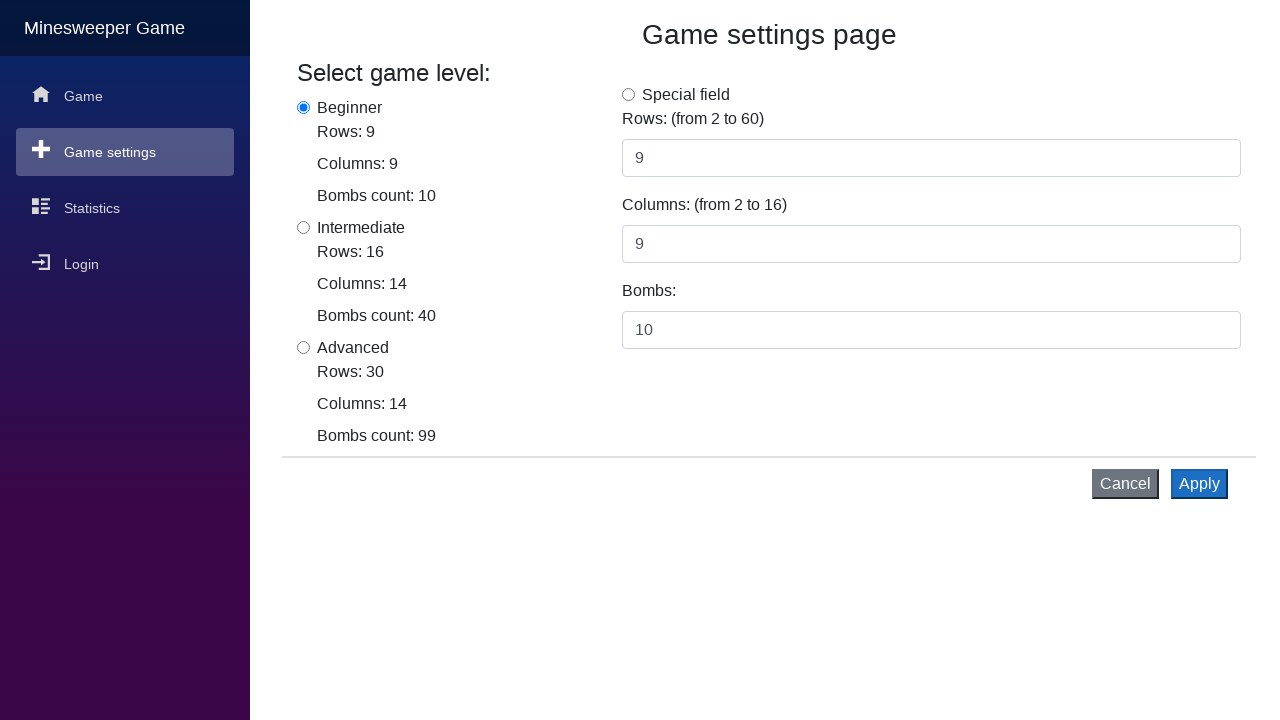

Waited for special field radio button to load
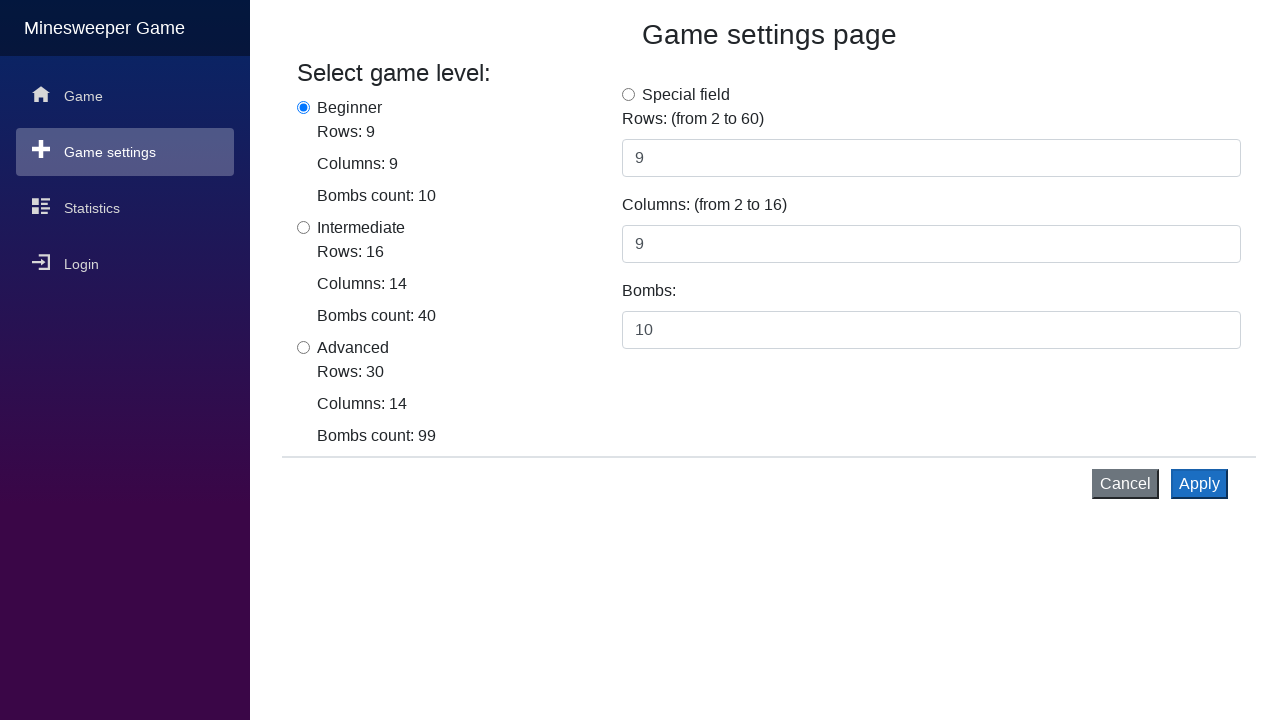

Clicked special field radio button at (628, 94) on xpath=//*[@id='flexRadioSpecial']
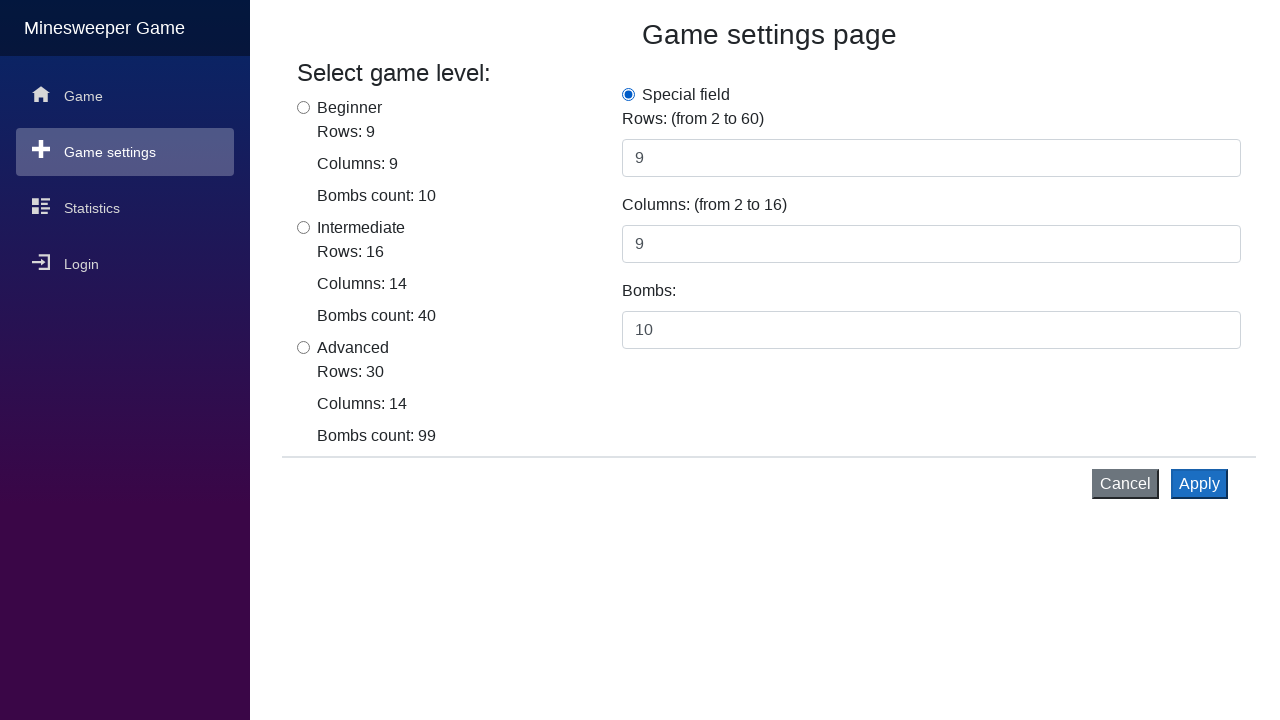

Cleared rows input field on xpath=//*[@id='inputRows']
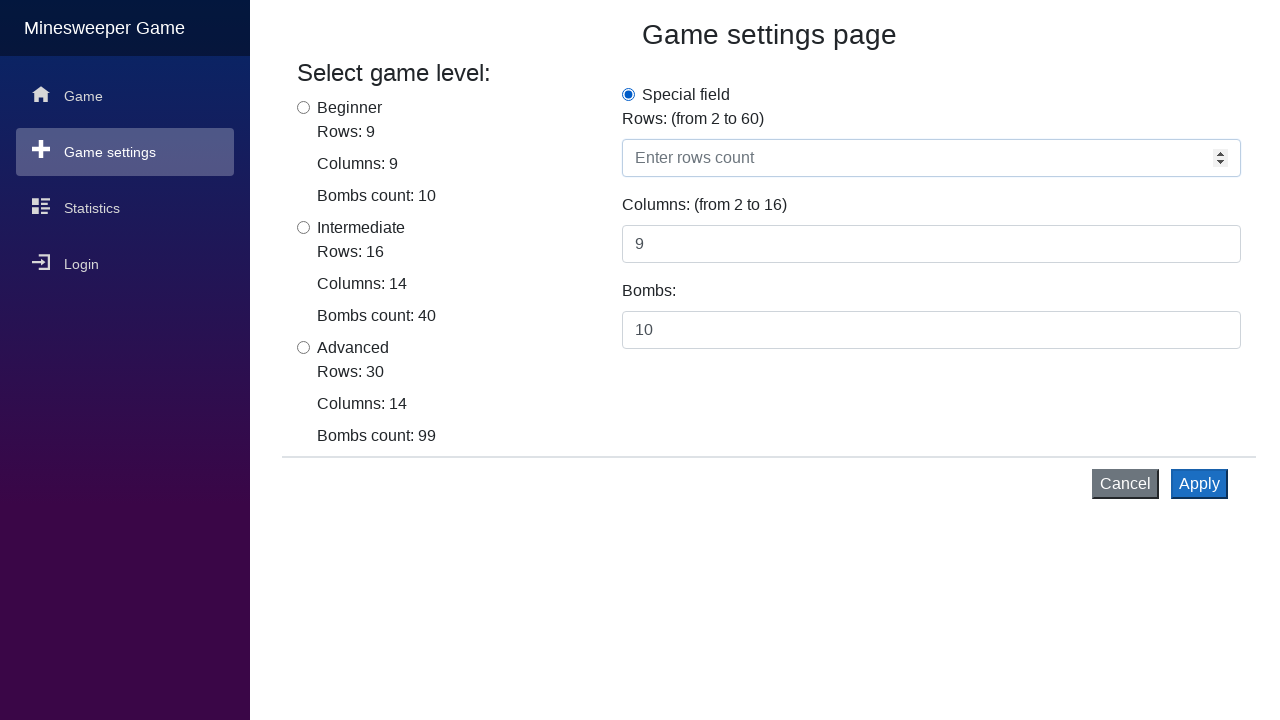

Filled rows input field with value 10 on xpath=//*[@id='inputRows']
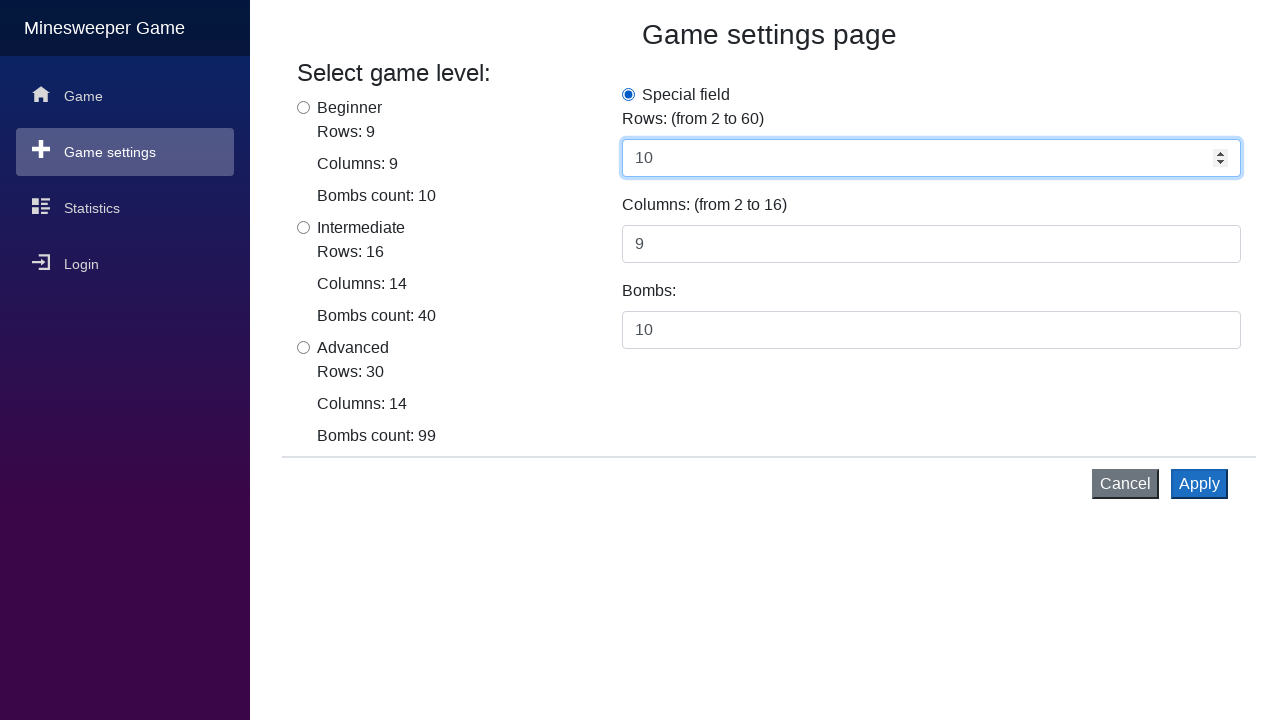

Cleared columns input field on xpath=//*[@id='inputColumns']
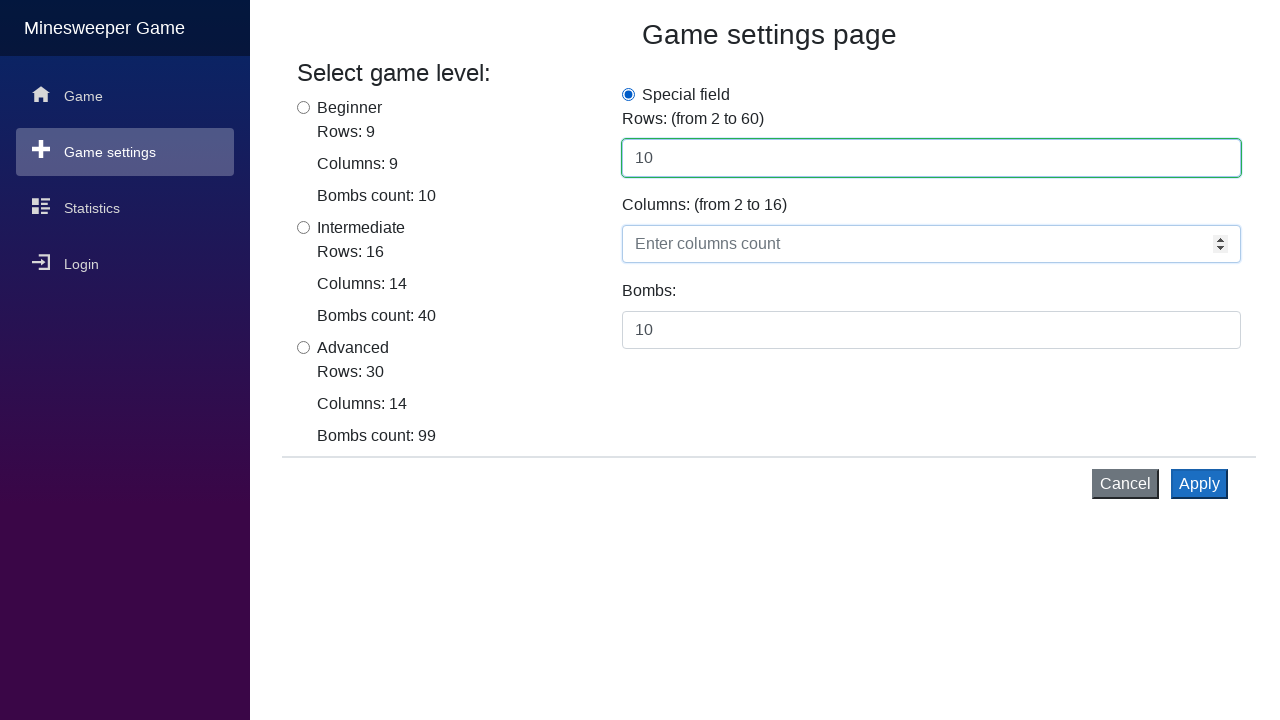

Filled columns input field with value 10 on xpath=//*[@id='inputColumns']
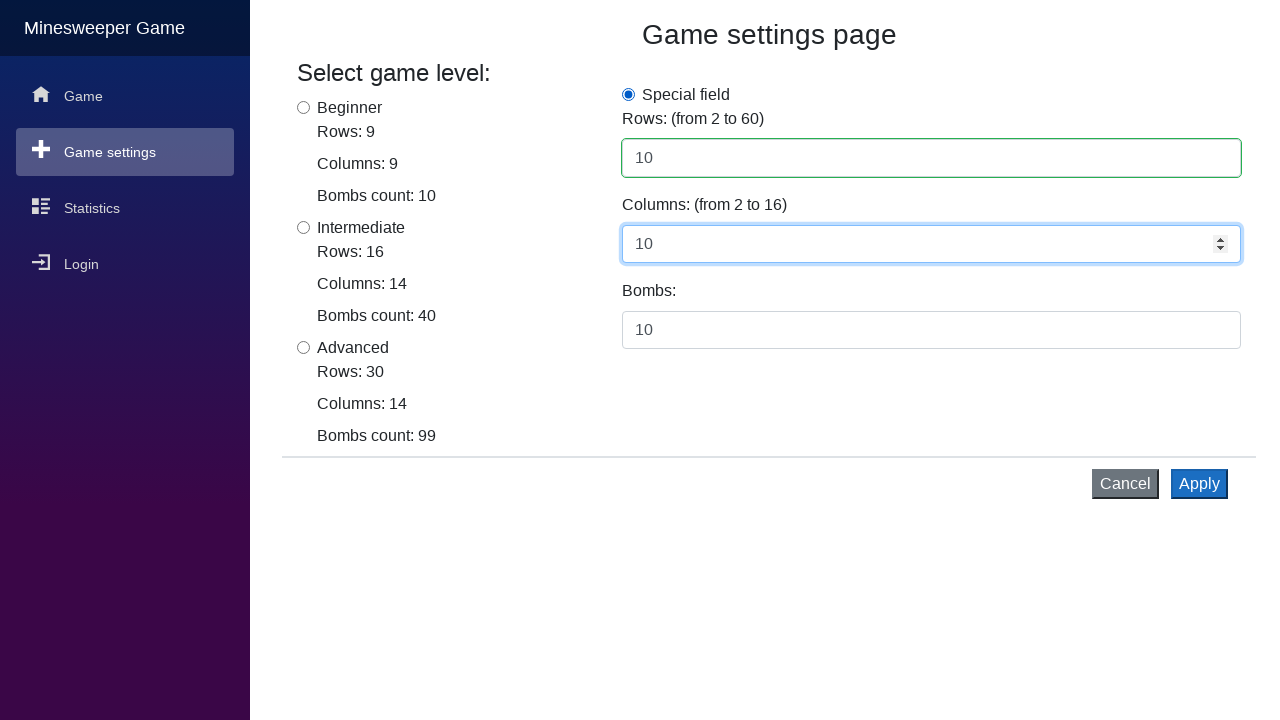

Clicked apply button to generate 10x10 game board at (1200, 484) on xpath=/html/body/app/div[2]/div/div[2]/div/div/button[2]
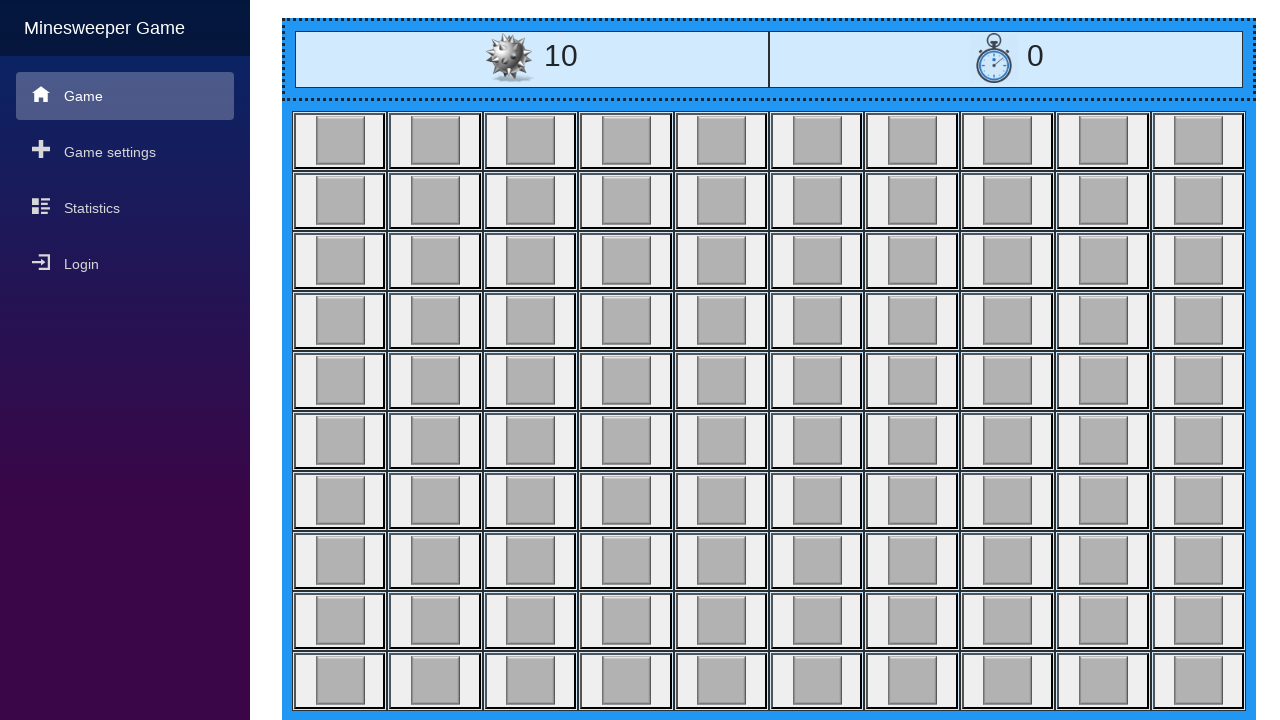

Verified game board contains 100 cells (10x10)
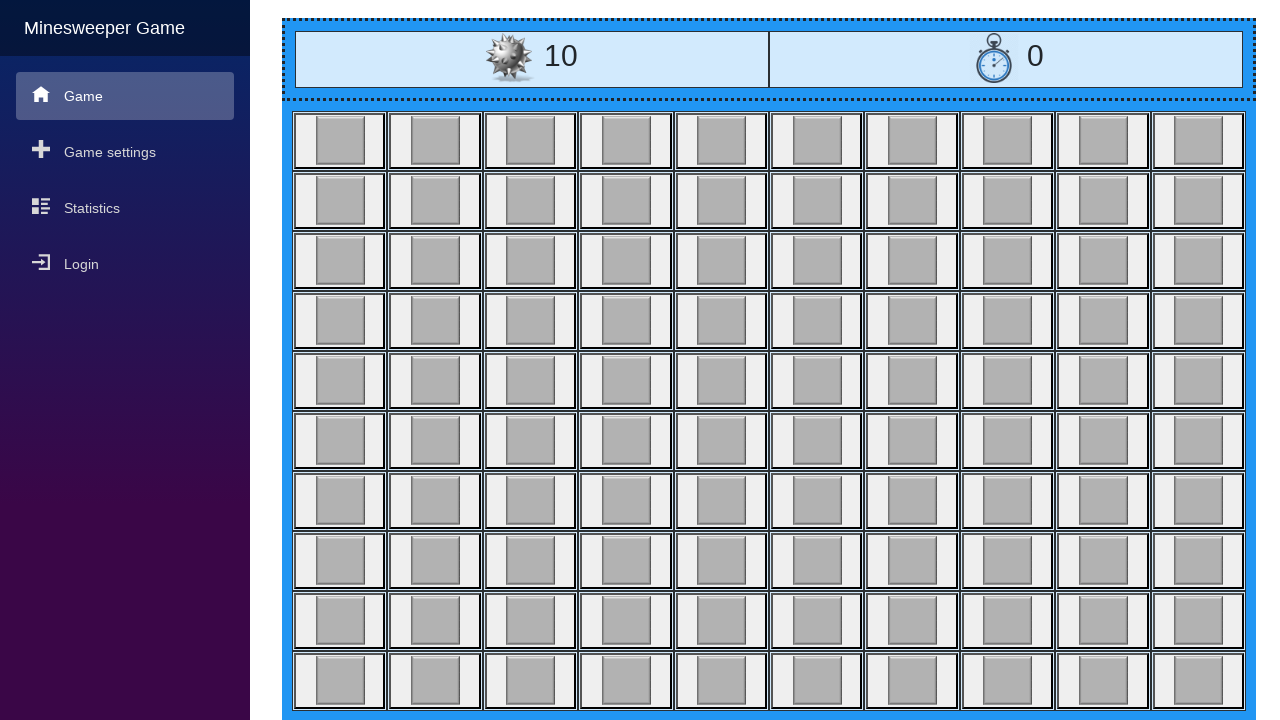

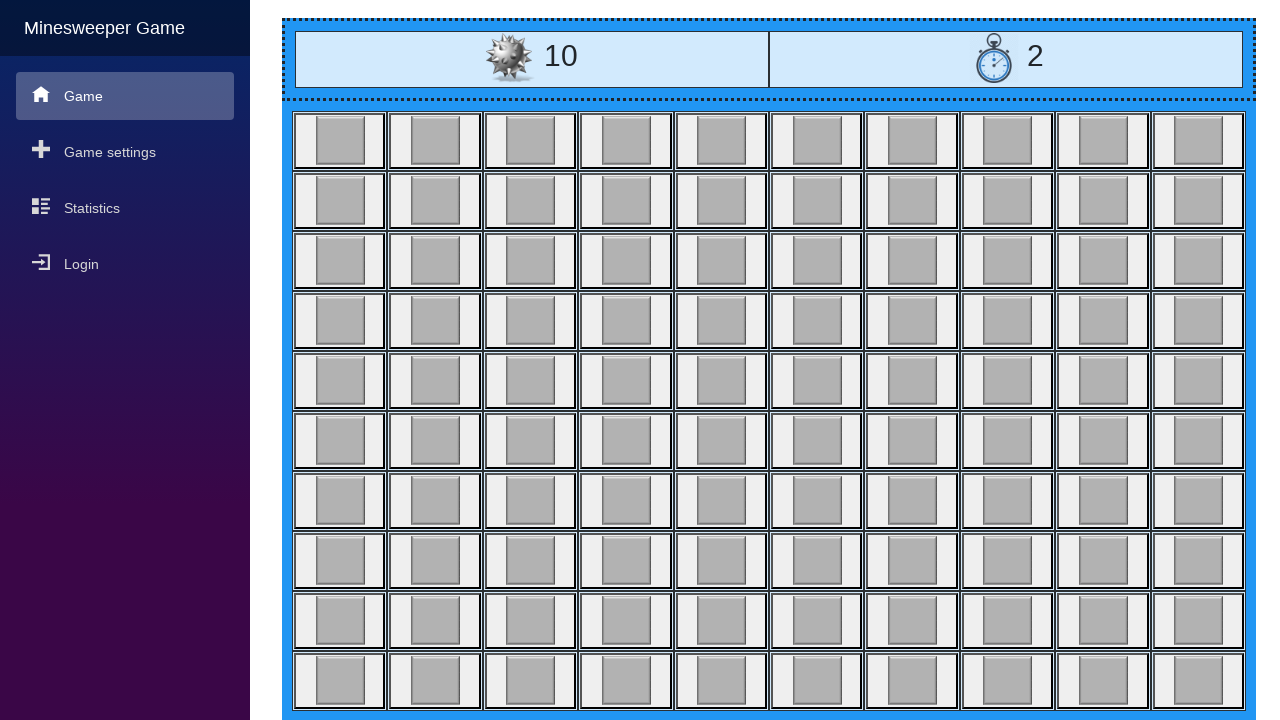